Navigates to a practice page and verifies the presence of a product table, checking that table rows and cells are accessible and contain data.

Starting URL: http://www.qaclickacademy.com/practice.php

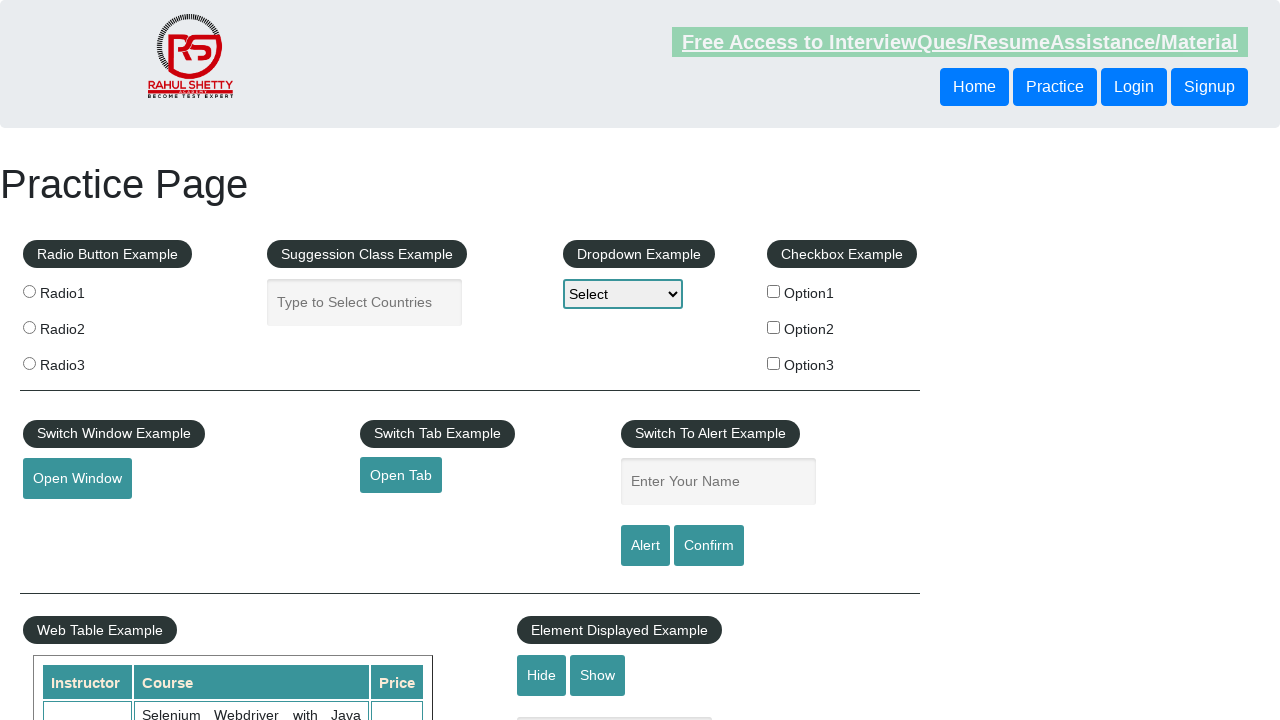

Navigated to practice page at http://www.qaclickacademy.com/practice.php
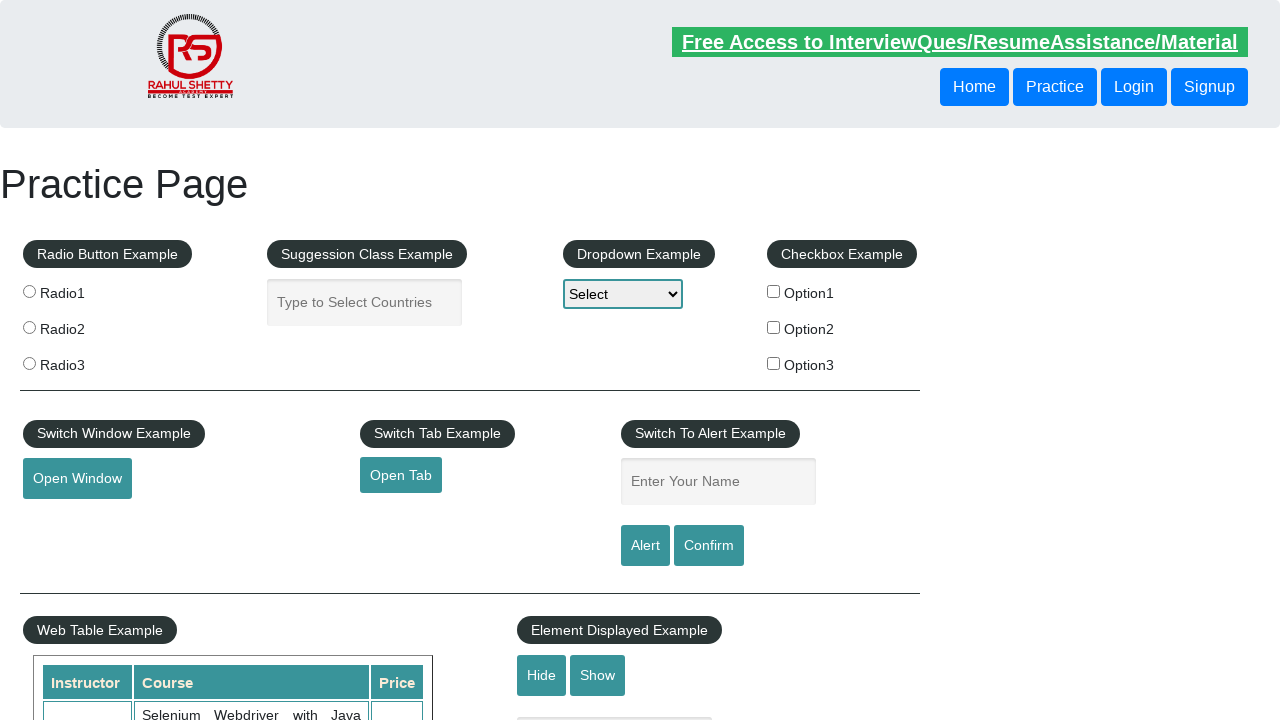

Product table is visible
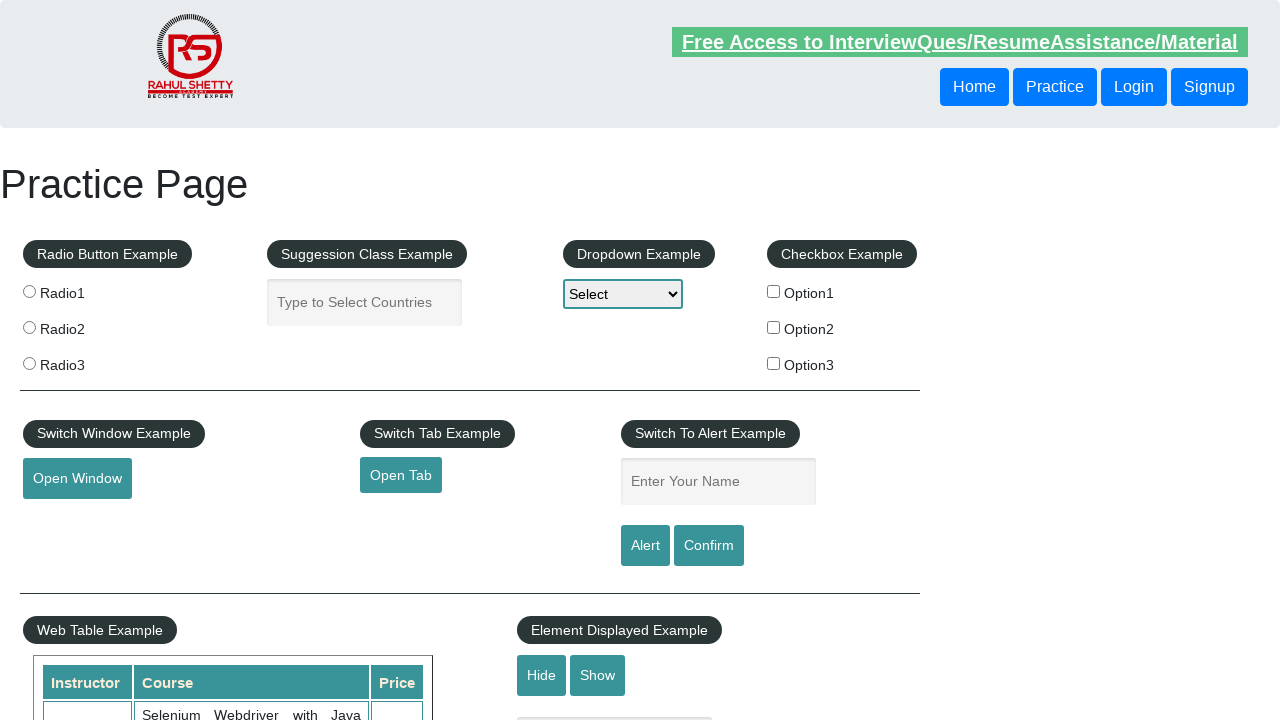

Table rows in product table are accessible
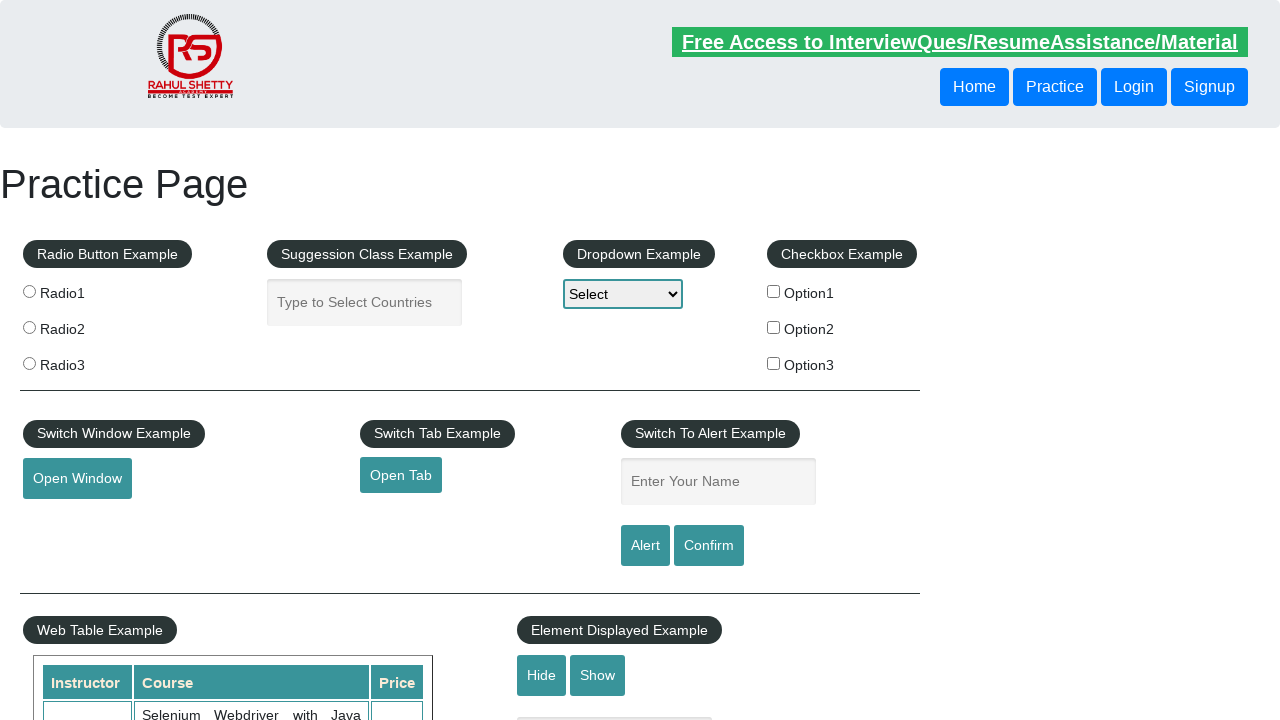

Third row cells in product table are accessible and contain data
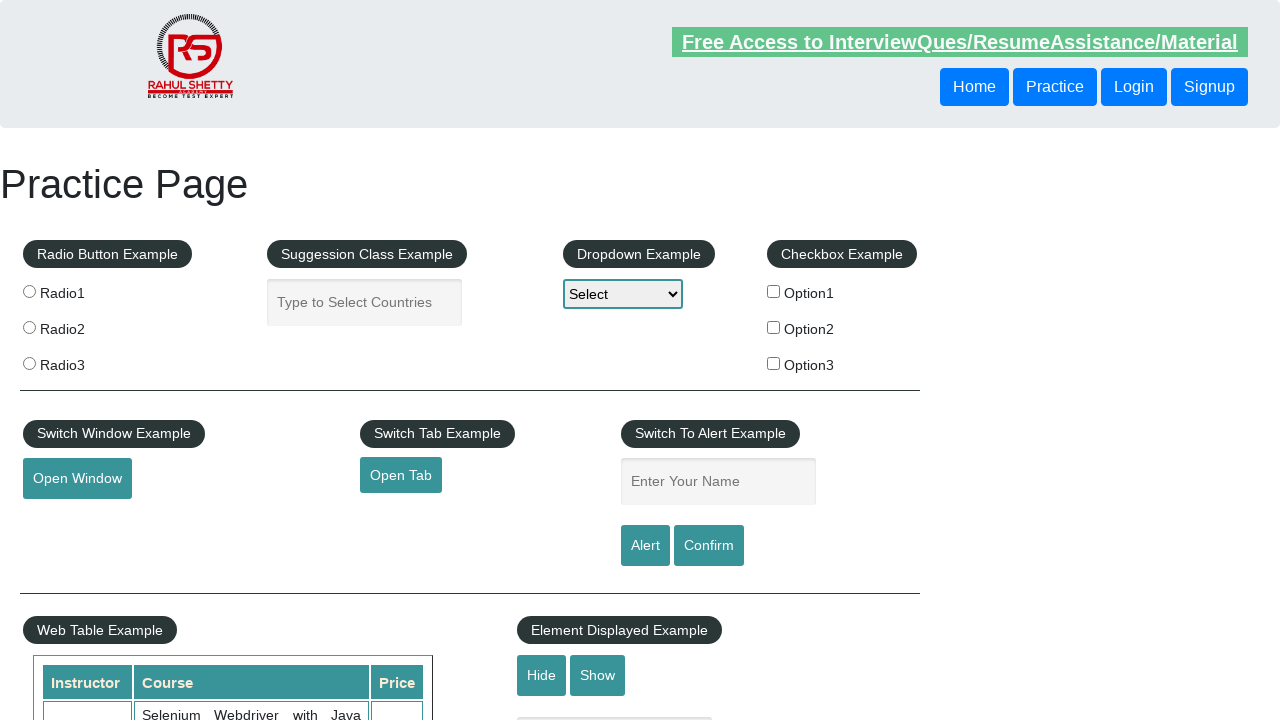

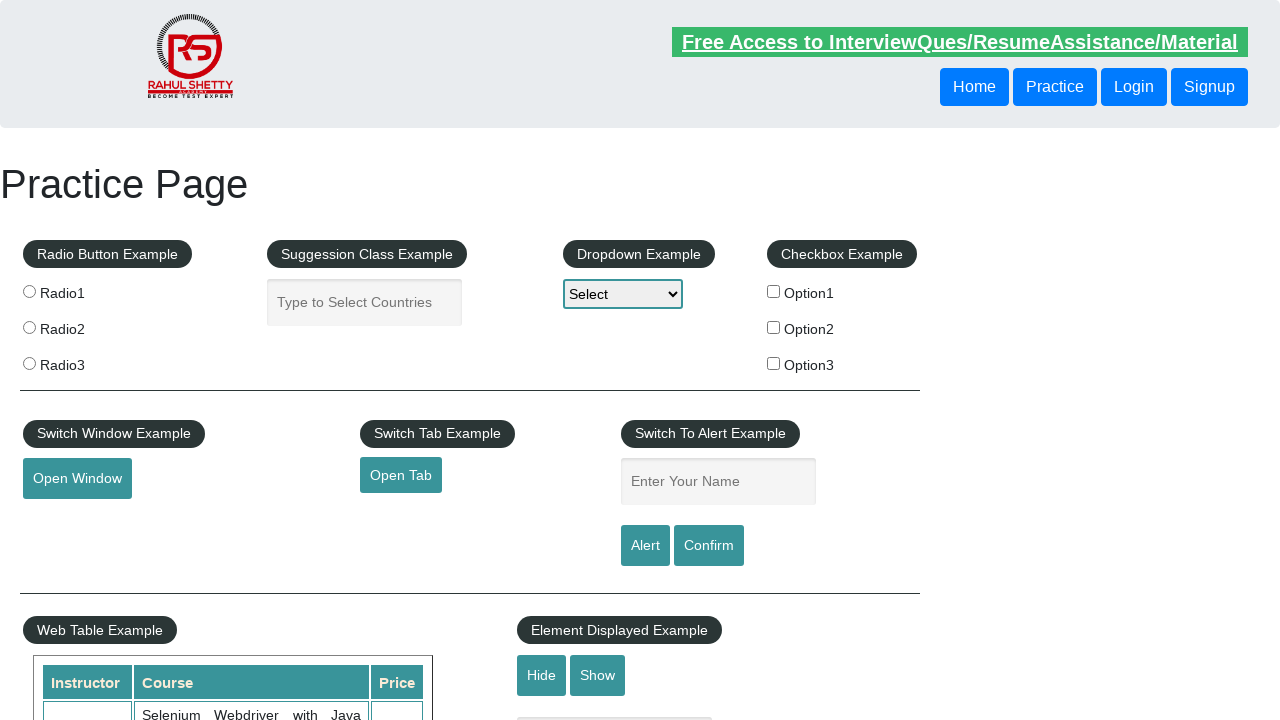